Tests that whitespace is trimmed from edited todo text

Starting URL: https://demo.playwright.dev/todomvc

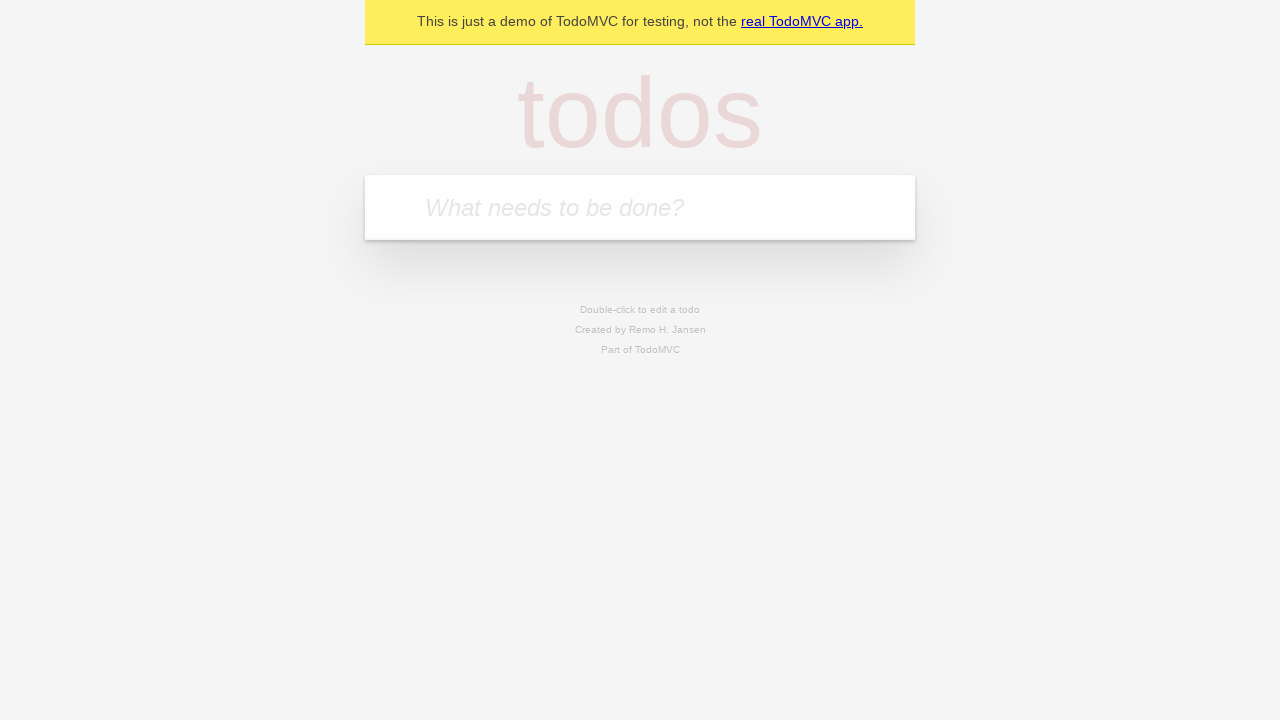

Filled todo input with 'buy some cheese' on internal:attr=[placeholder="What needs to be done?"i]
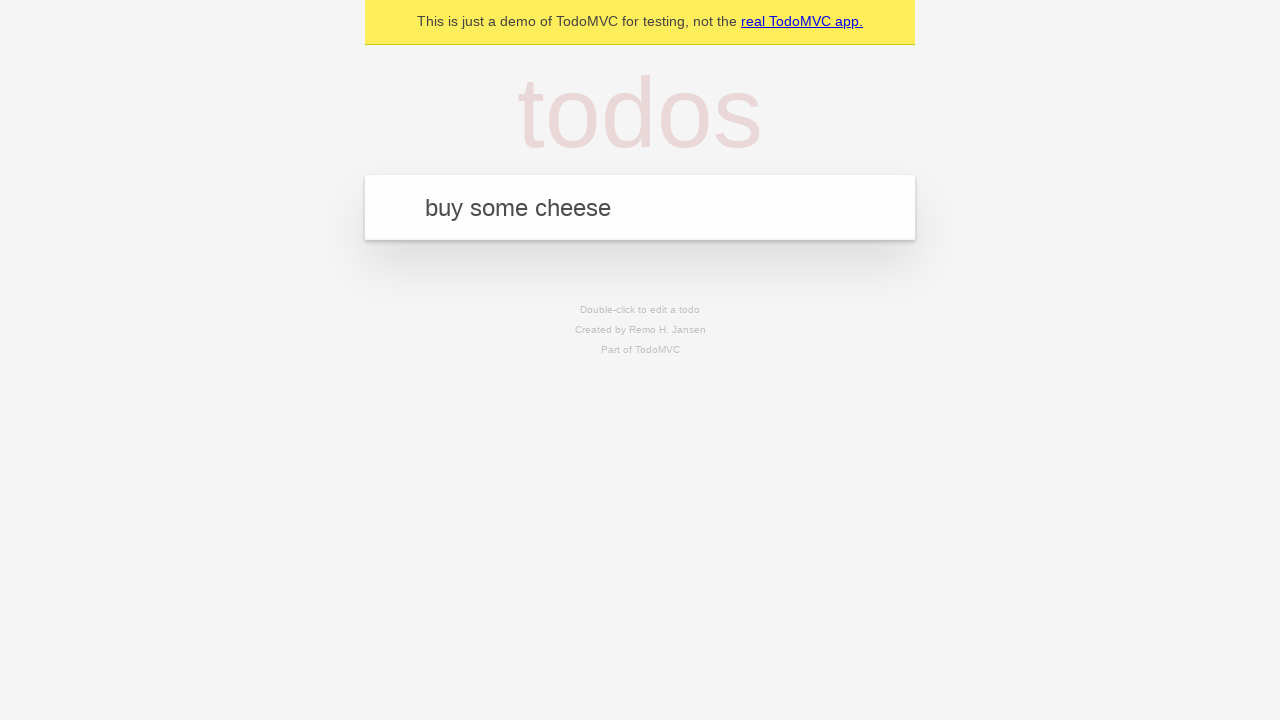

Pressed Enter to create first todo on internal:attr=[placeholder="What needs to be done?"i]
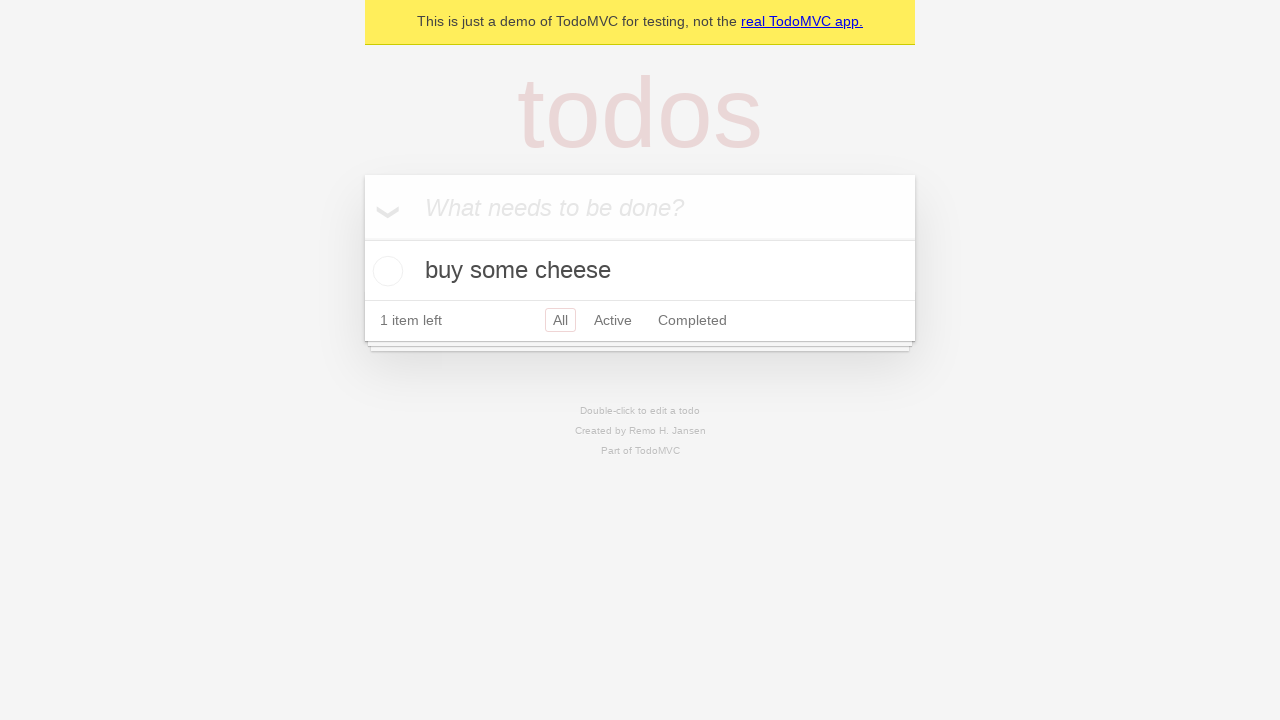

Filled todo input with 'feed the cat' on internal:attr=[placeholder="What needs to be done?"i]
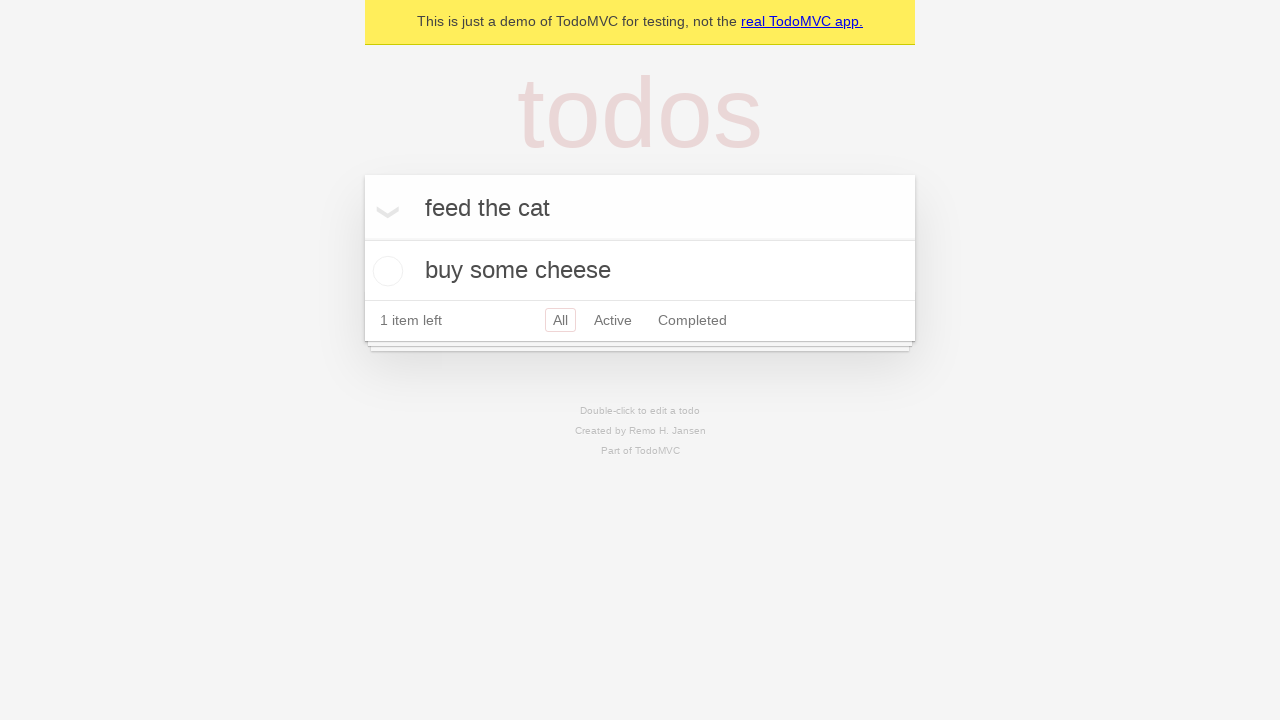

Pressed Enter to create second todo on internal:attr=[placeholder="What needs to be done?"i]
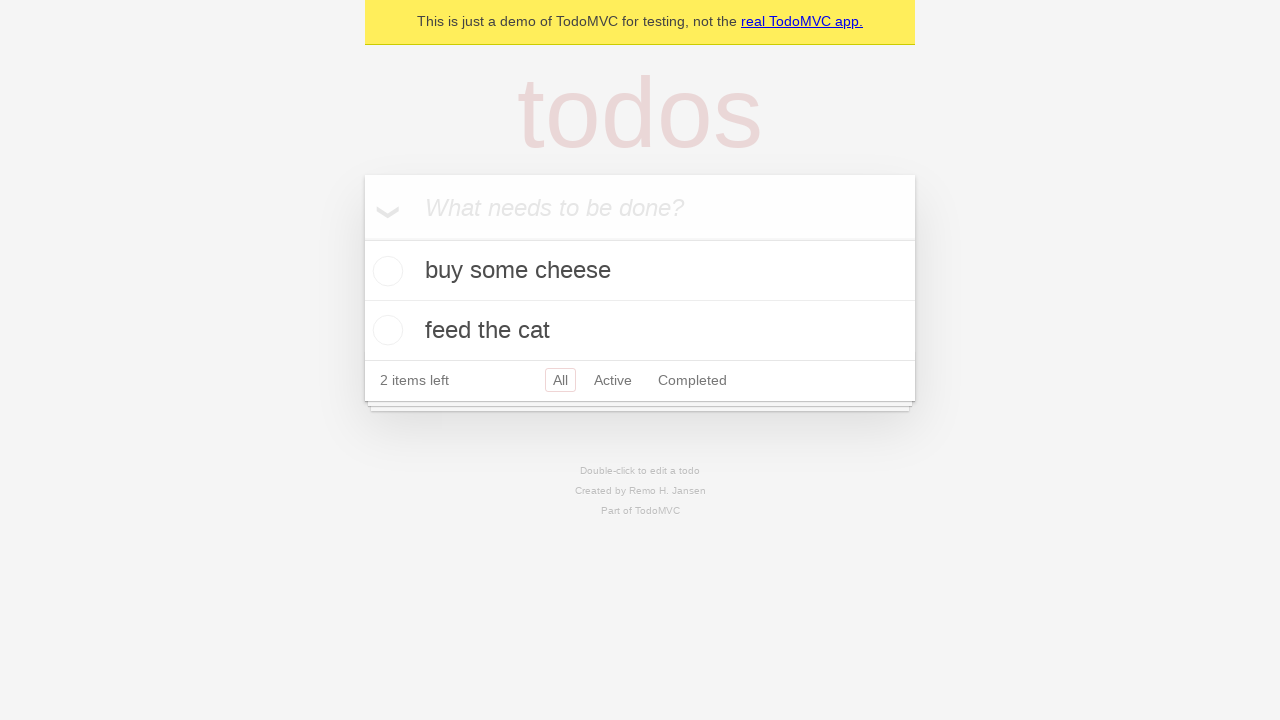

Filled todo input with 'book a doctors appointment' on internal:attr=[placeholder="What needs to be done?"i]
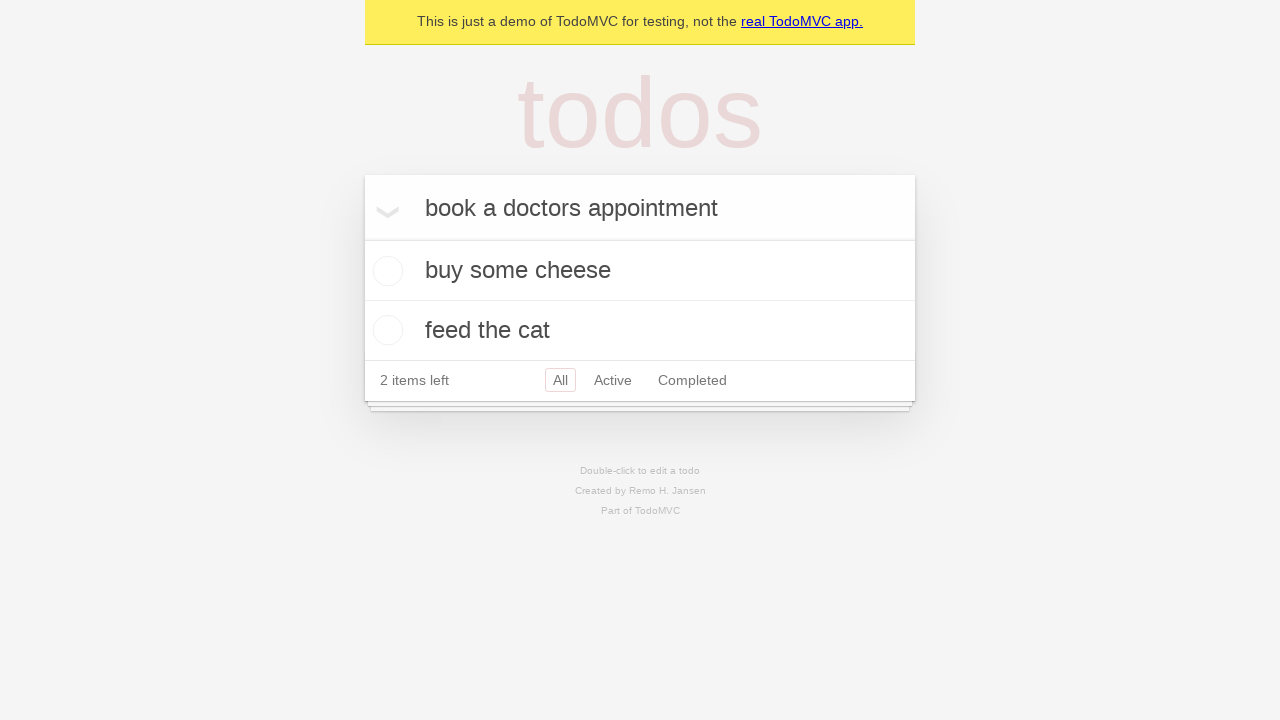

Pressed Enter to create third todo on internal:attr=[placeholder="What needs to be done?"i]
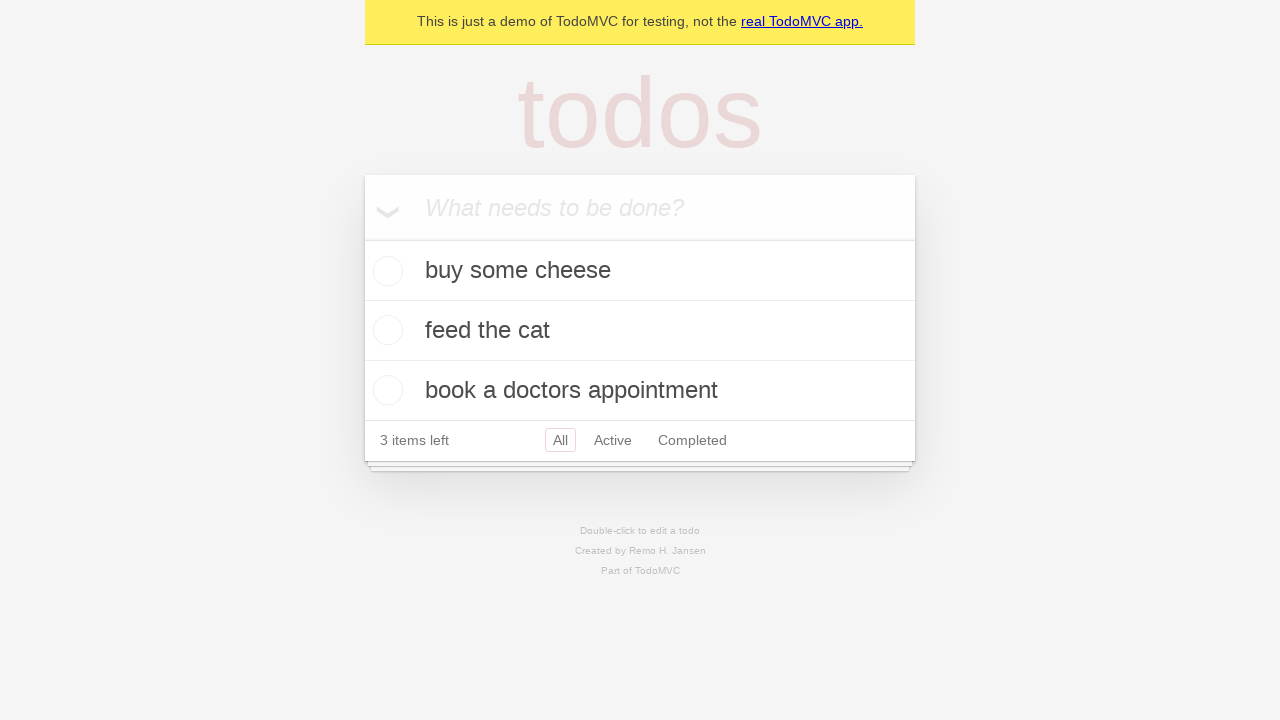

Double-clicked second todo to enter edit mode at (640, 331) on [data-testid='todo-item'] >> nth=1
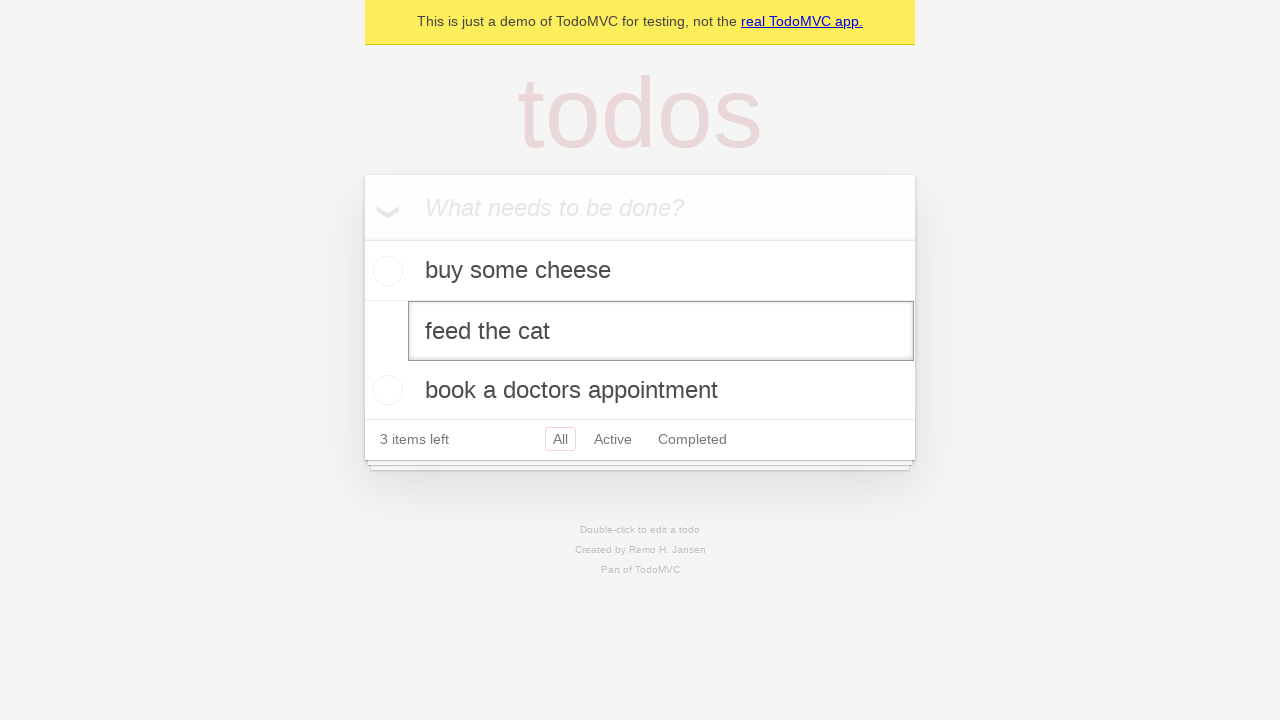

Filled edit field with text containing leading and trailing whitespace on [data-testid='todo-item'] >> nth=1 >> internal:role=textbox[name="Edit"i]
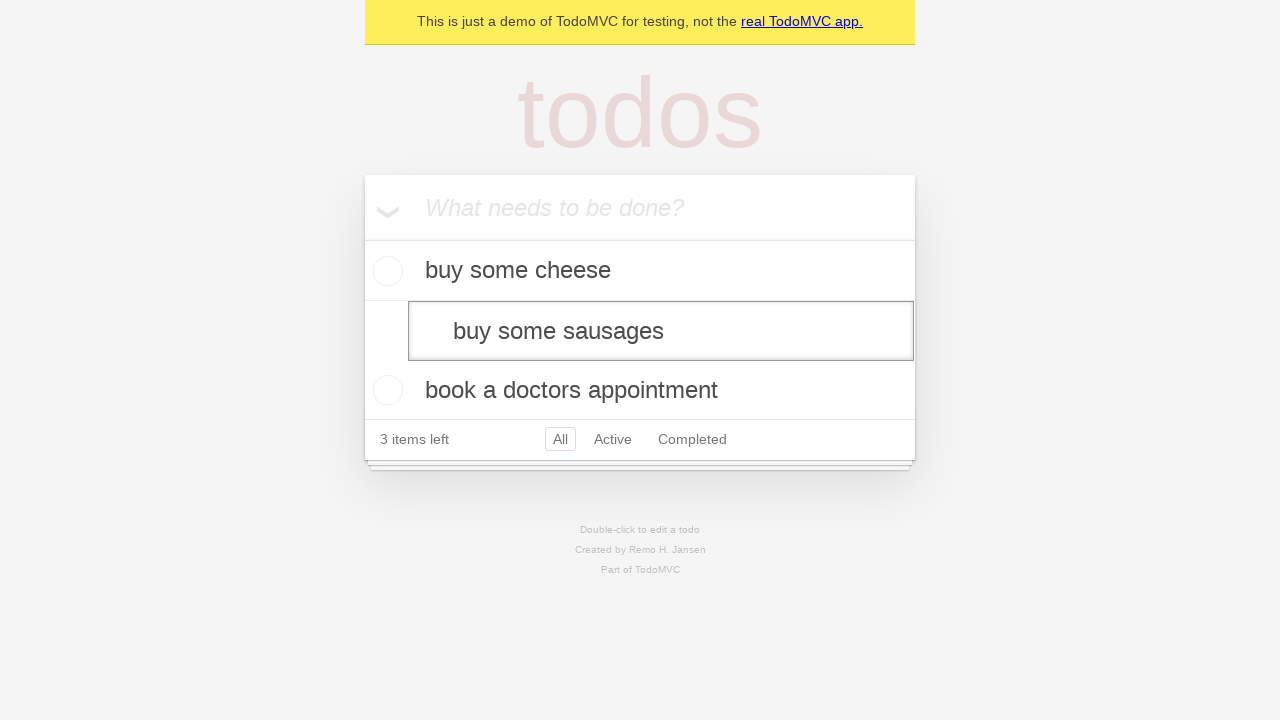

Pressed Enter to submit edited todo and verify whitespace is trimmed on [data-testid='todo-item'] >> nth=1 >> internal:role=textbox[name="Edit"i]
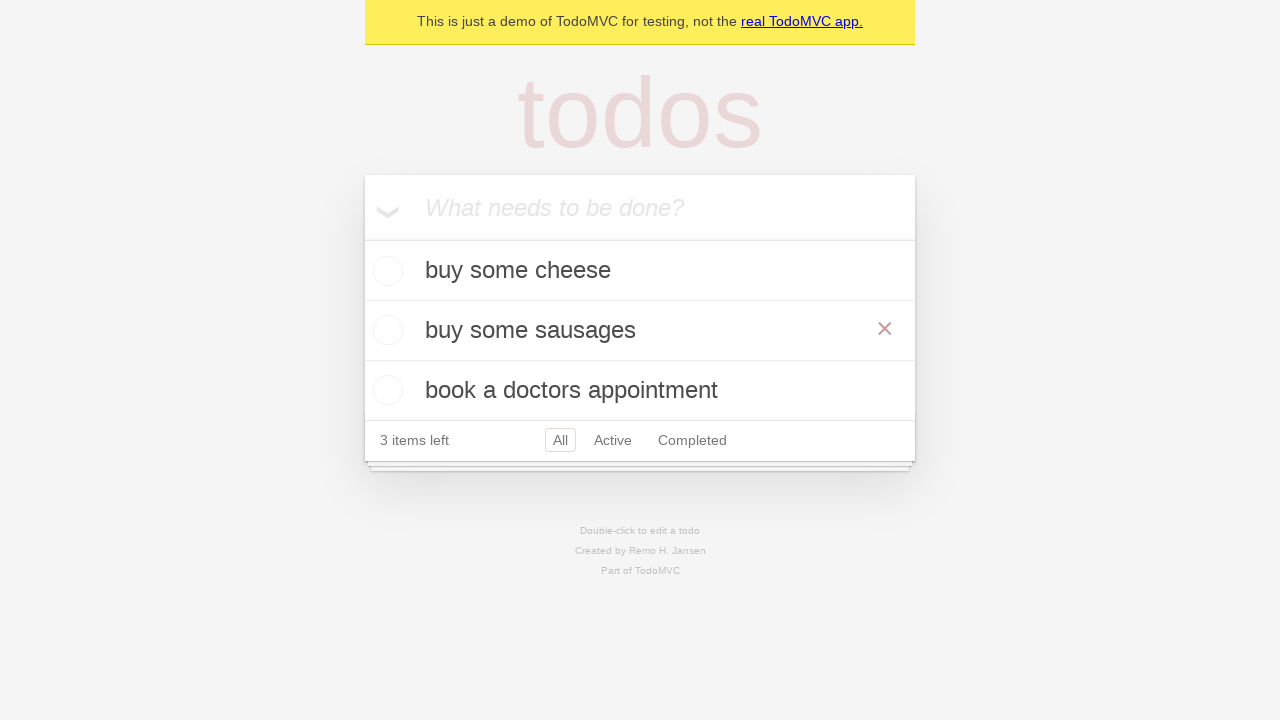

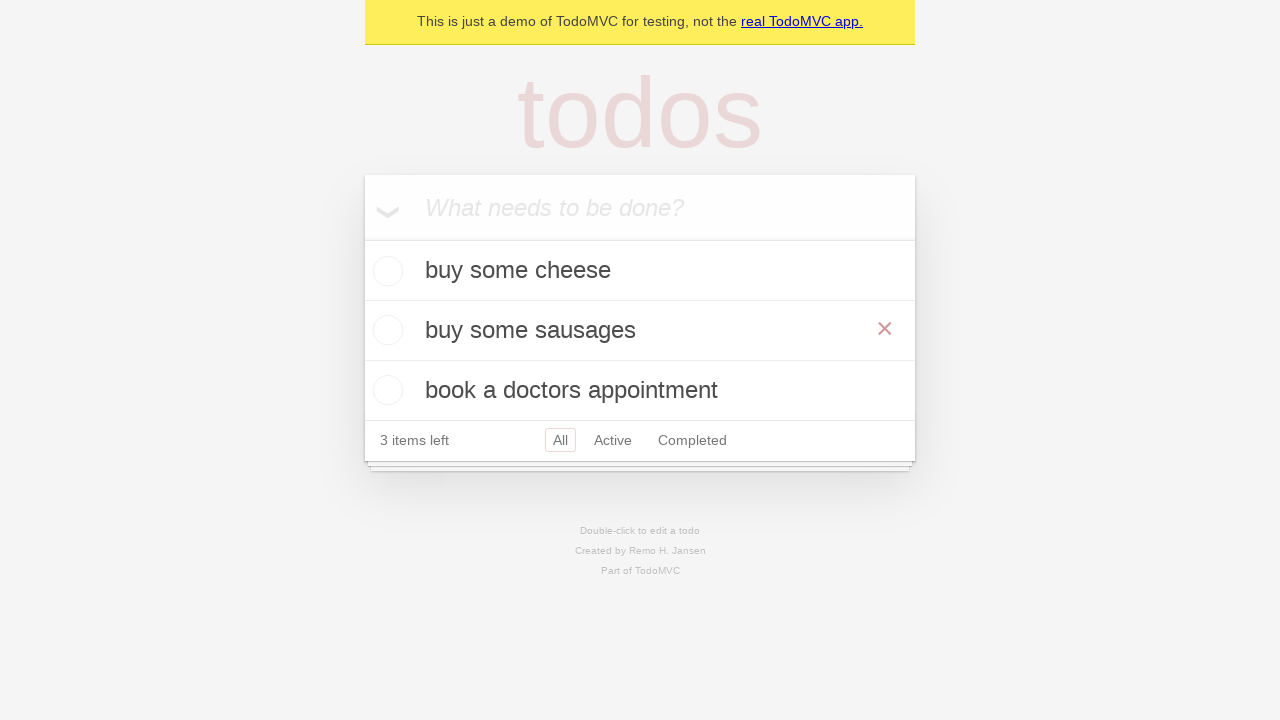